Navigates to Walmart homepage and locates all links containing the text 'Walmart', counting them and retrieving their inner text

Starting URL: https://www.walmart.com/

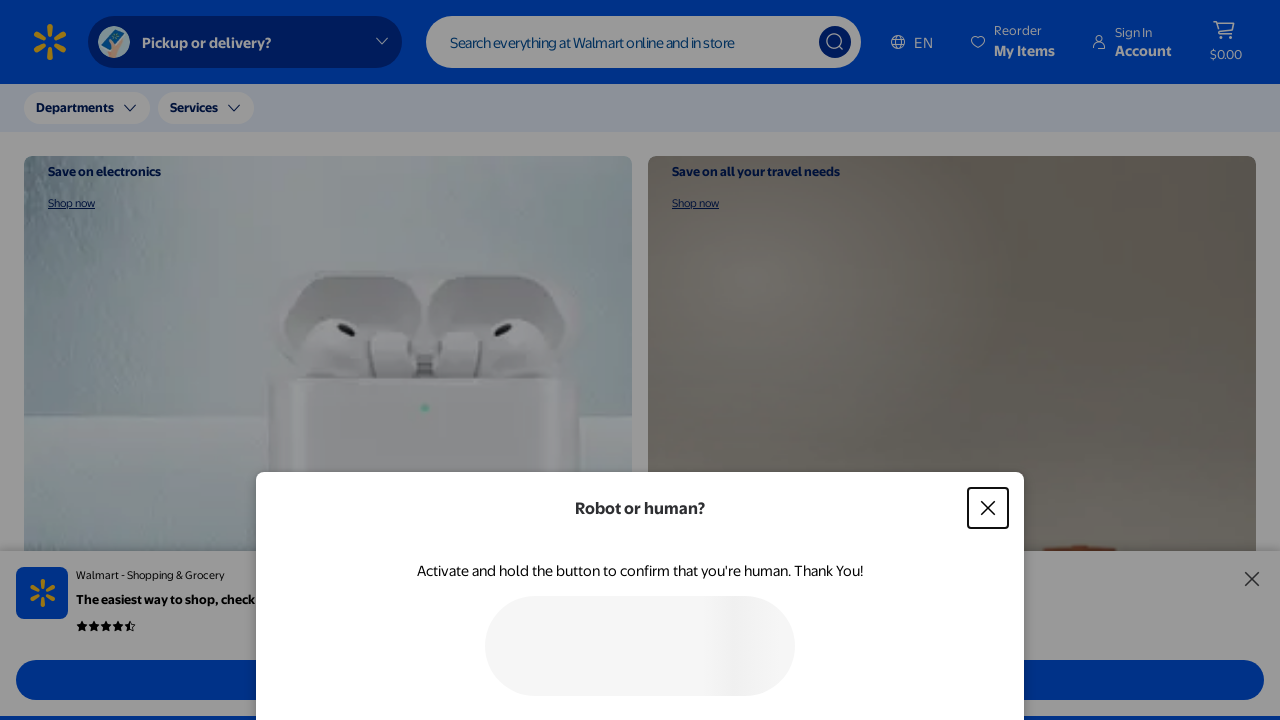

Waited for page to load with domcontentloaded state
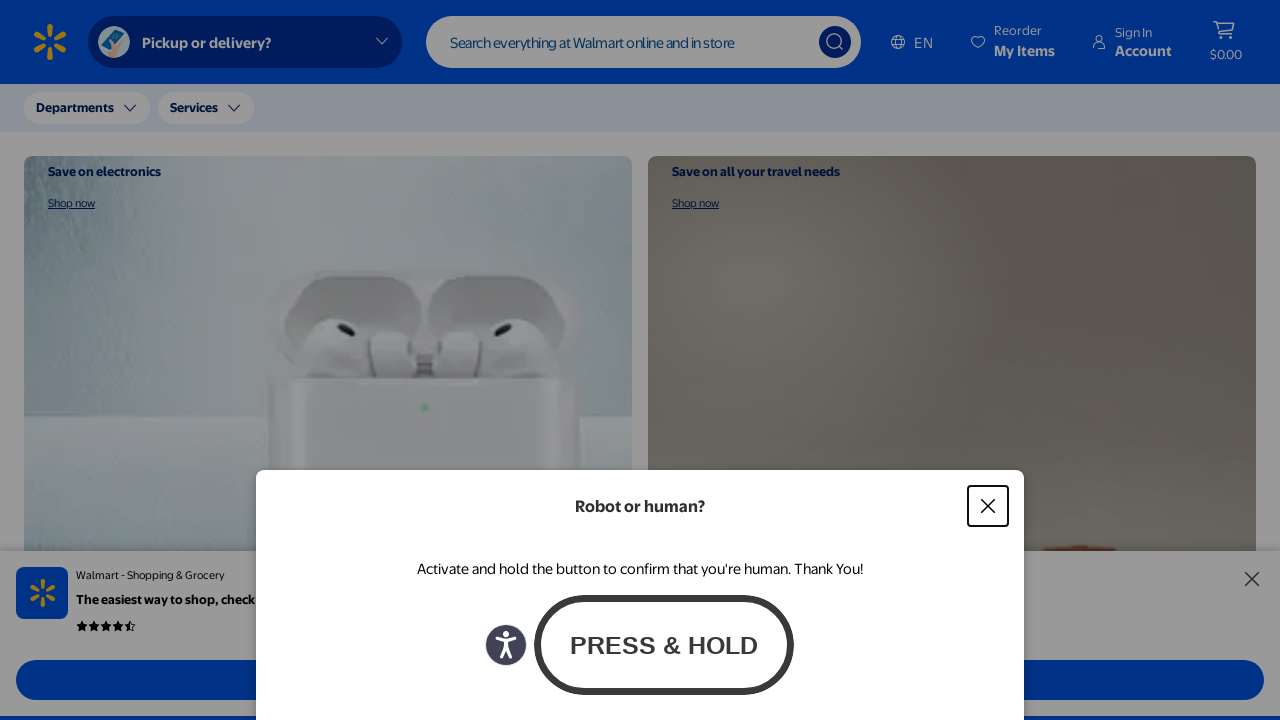

Located all links containing 'Walmart' text
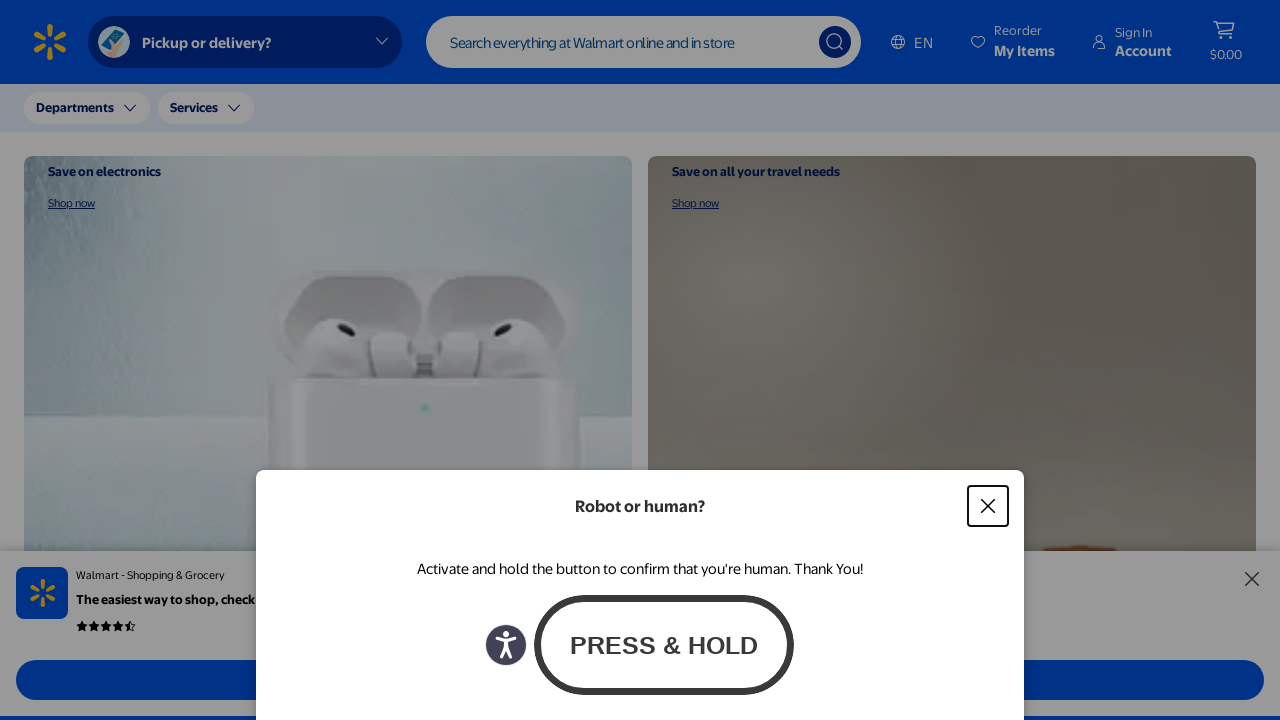

Counted 4 links containing 'Walmart' text
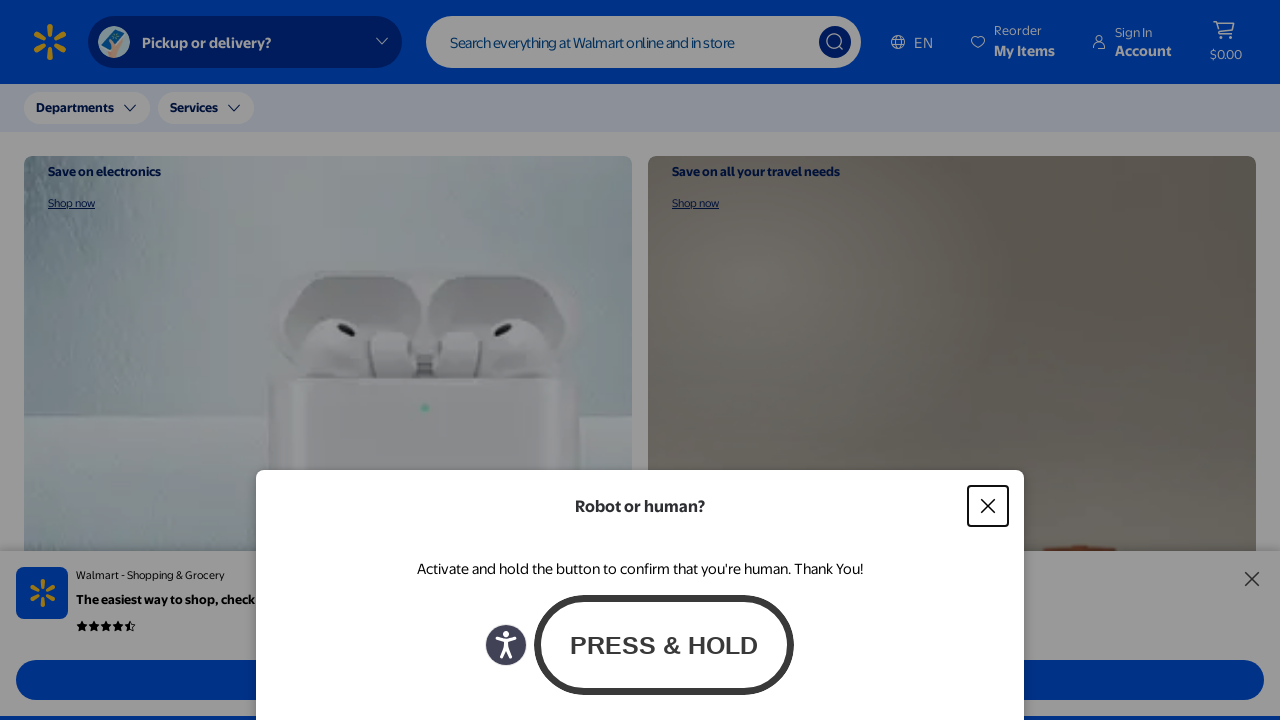

Retrieved inner text from 4 matching links
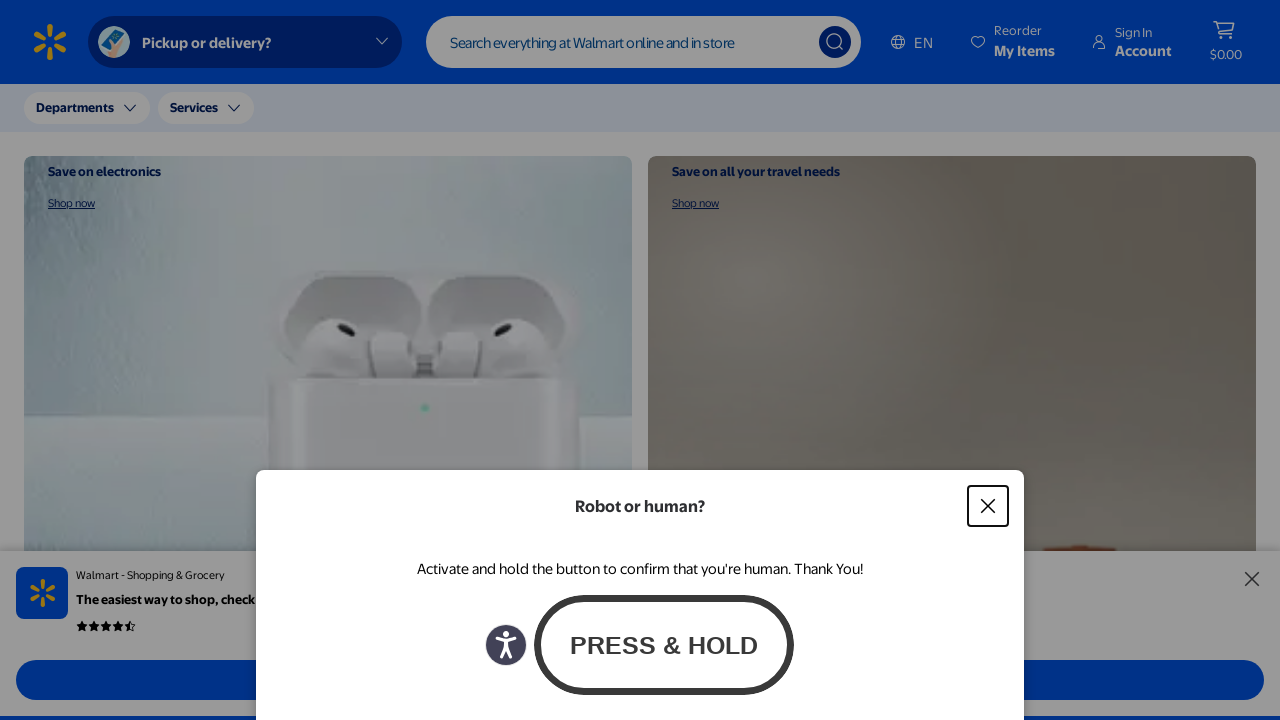

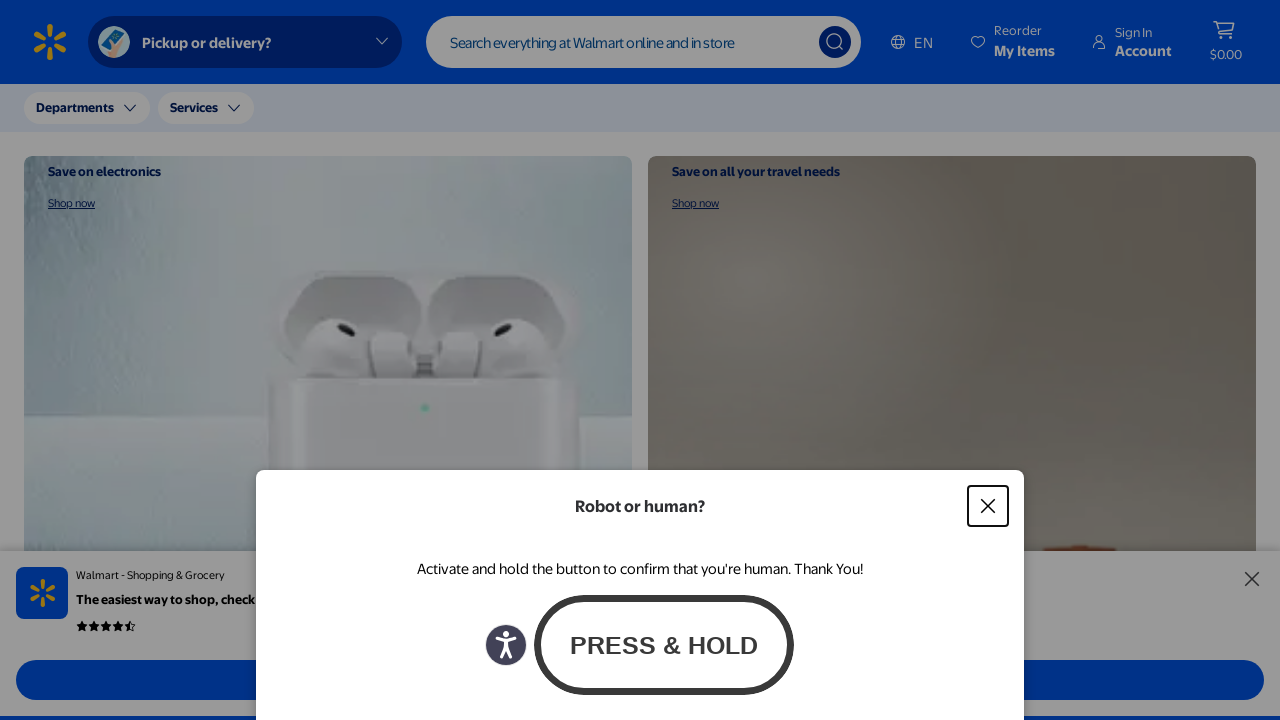